Tests drag and drop functionality on jQuery UI demo page by dragging an element from source to target within an iframe

Starting URL: https://jqueryui.com/droppable/

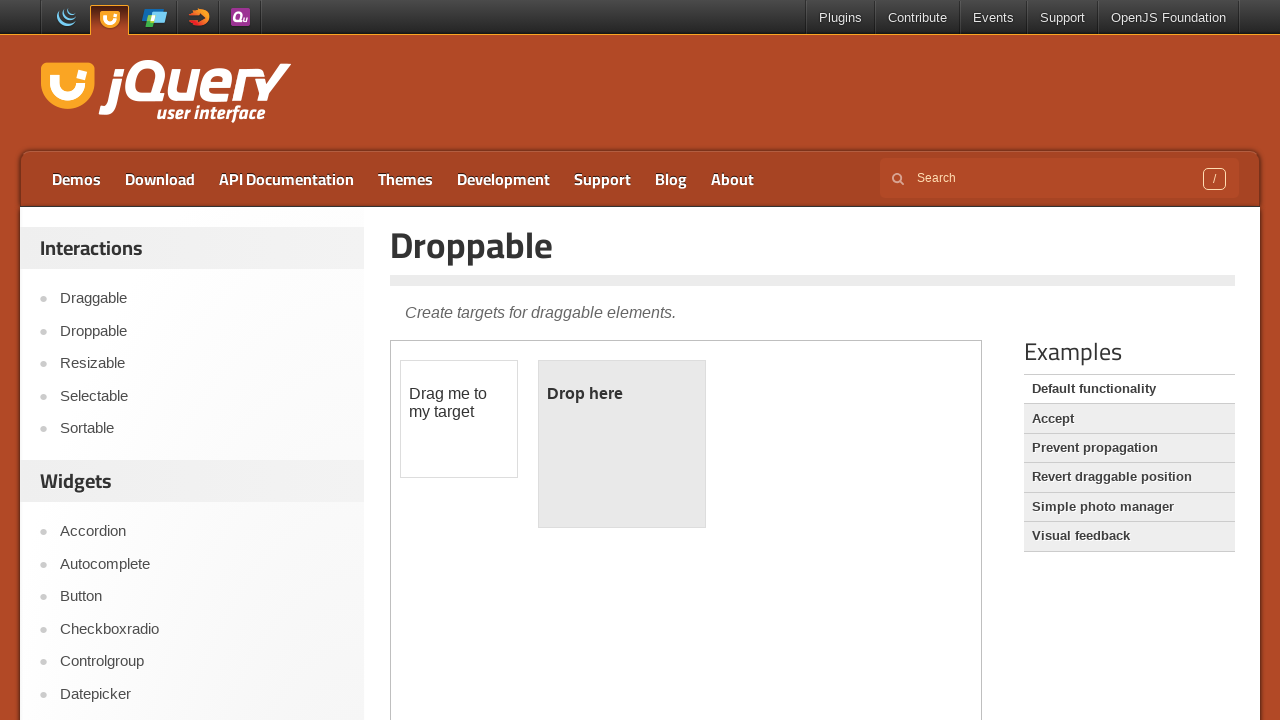

Navigated to jQuery UI droppable demo page
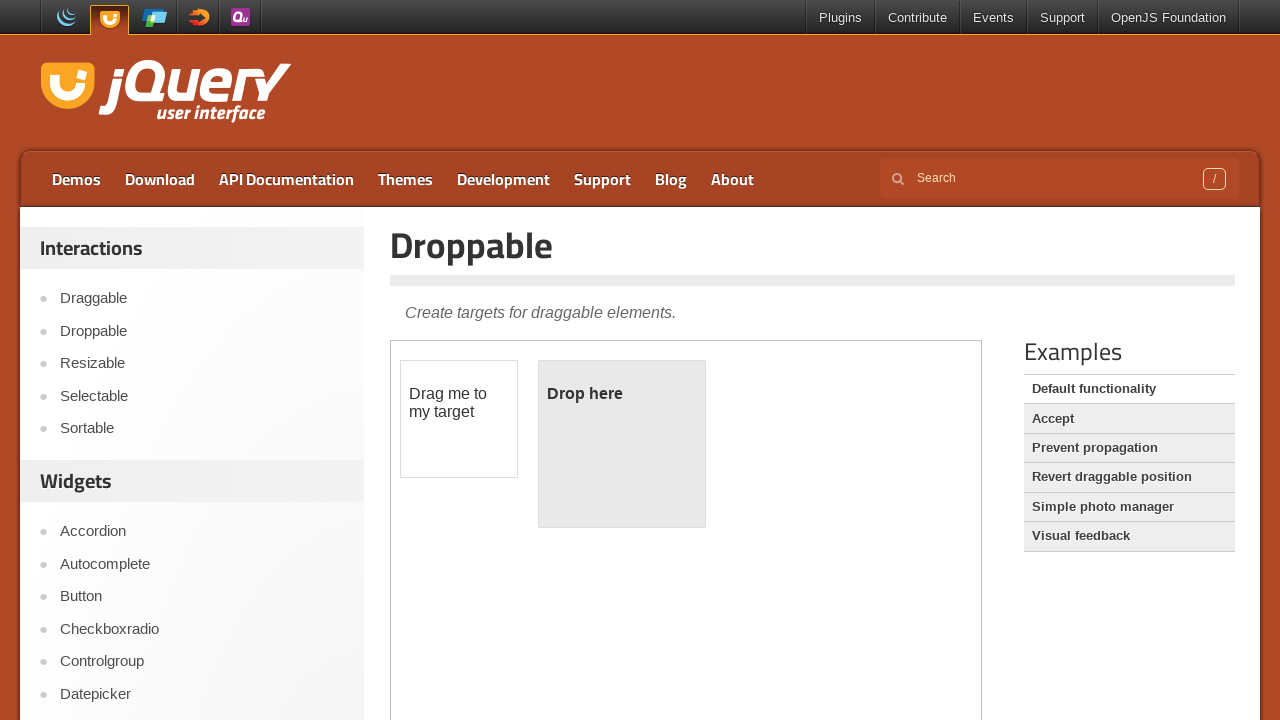

Located the demo iframe
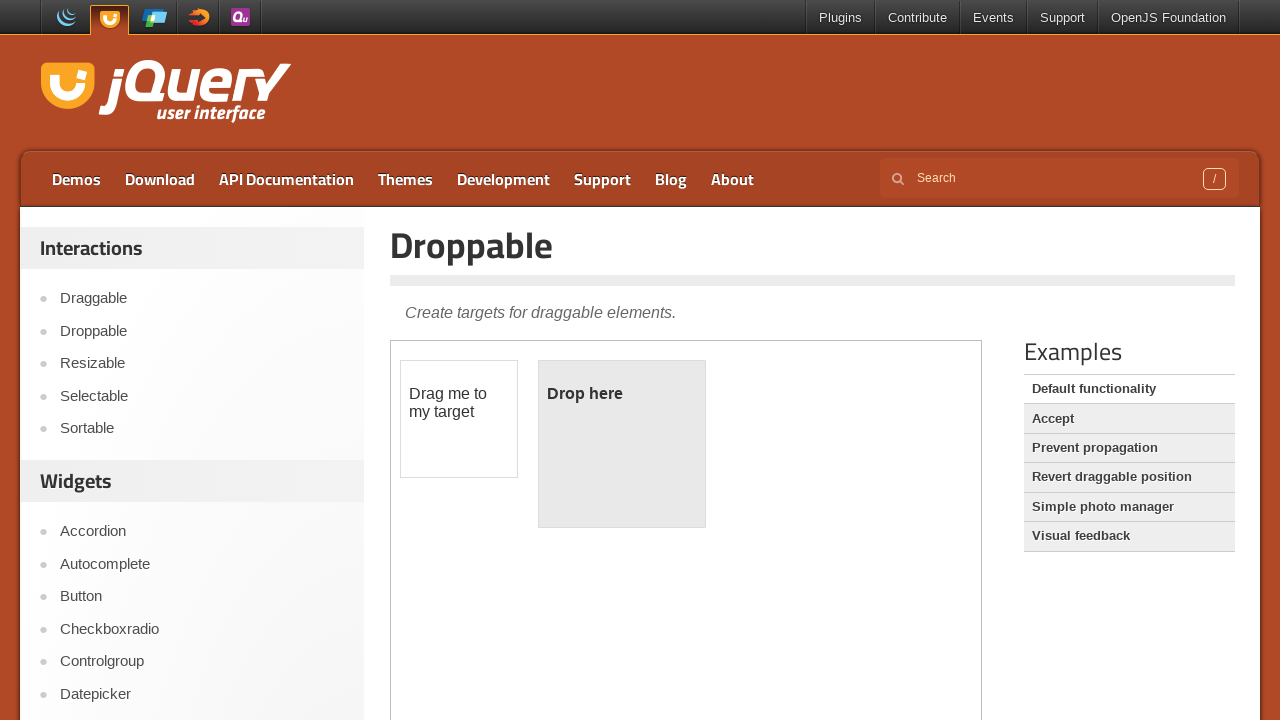

Located the draggable element within iframe
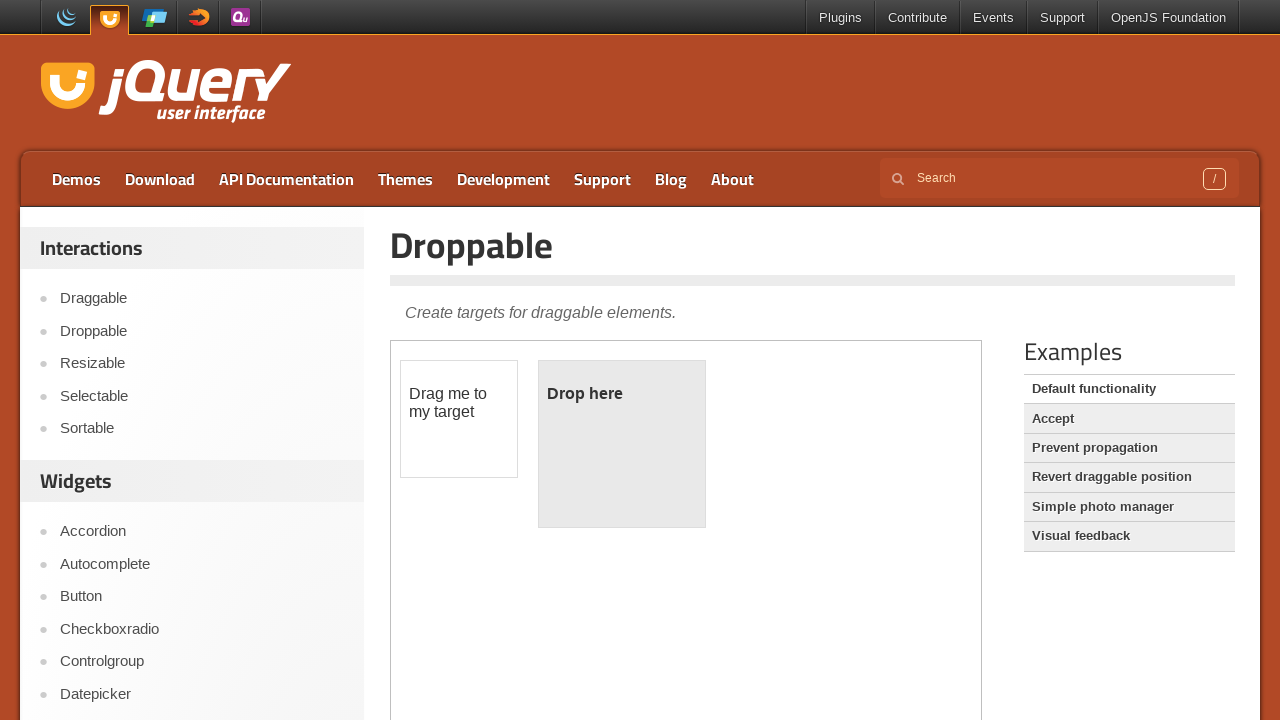

Located the droppable target element within iframe
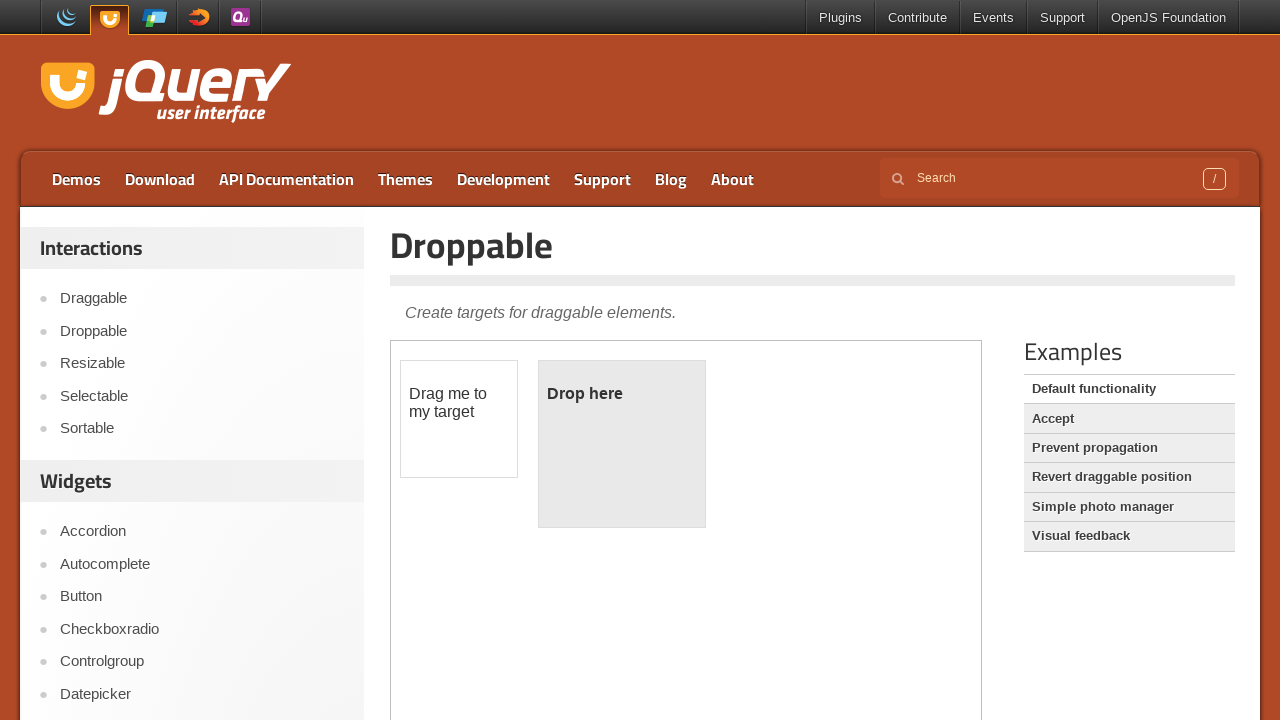

Clicked on the draggable element at (459, 419) on iframe.demo-frame >> internal:control=enter-frame >> #draggable
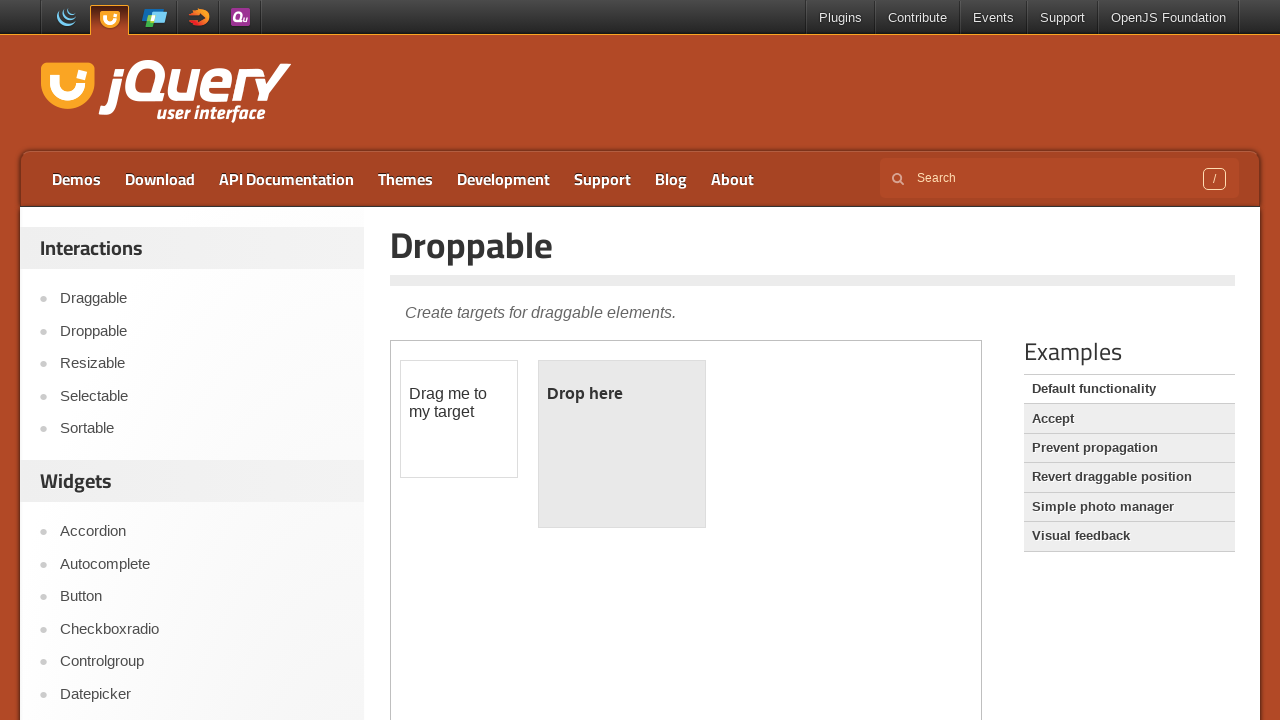

Dragged draggable element to droppable target at (622, 444)
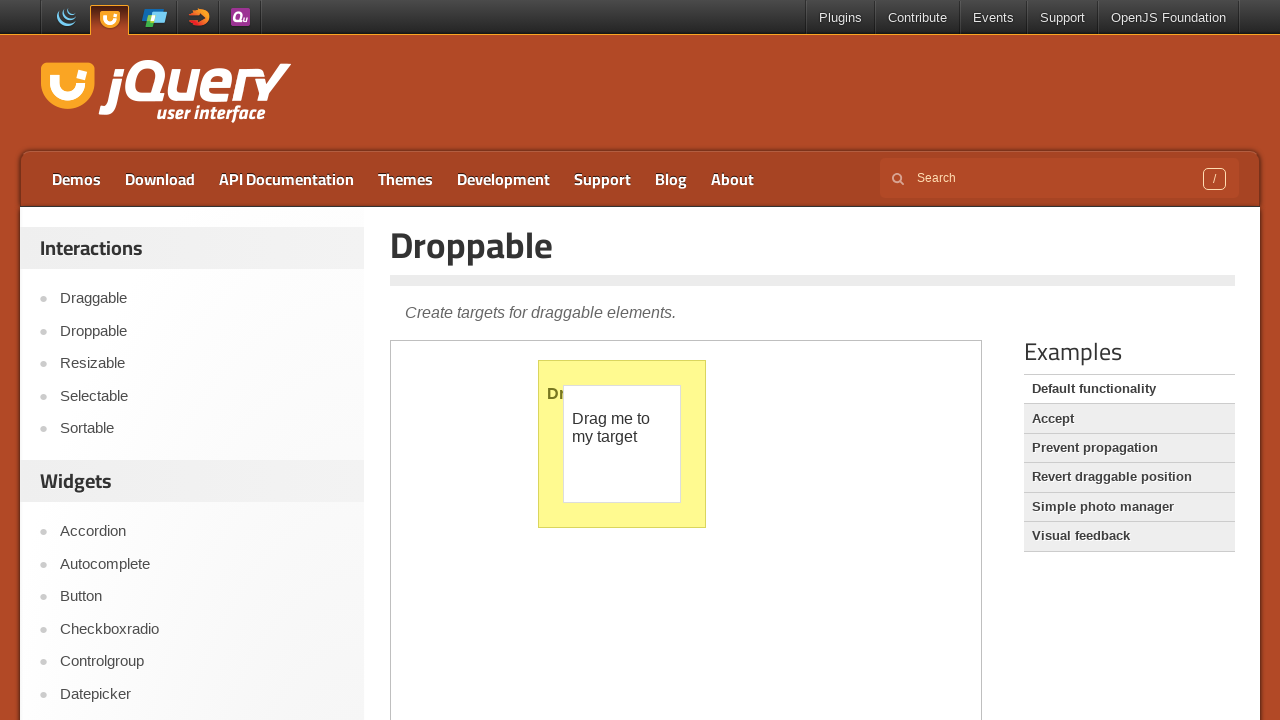

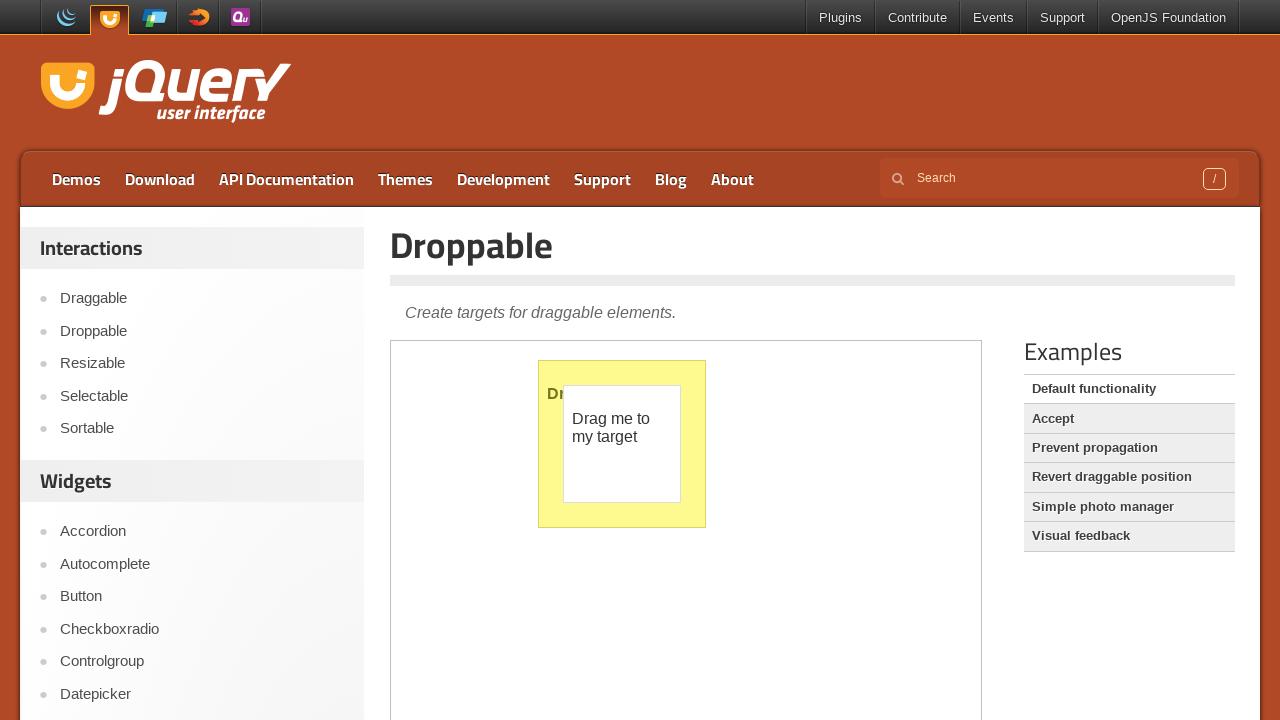